Tests the landing page on desktop viewport (1920x1080)

Starting URL: https://etf-web-mi7p.vercel.app

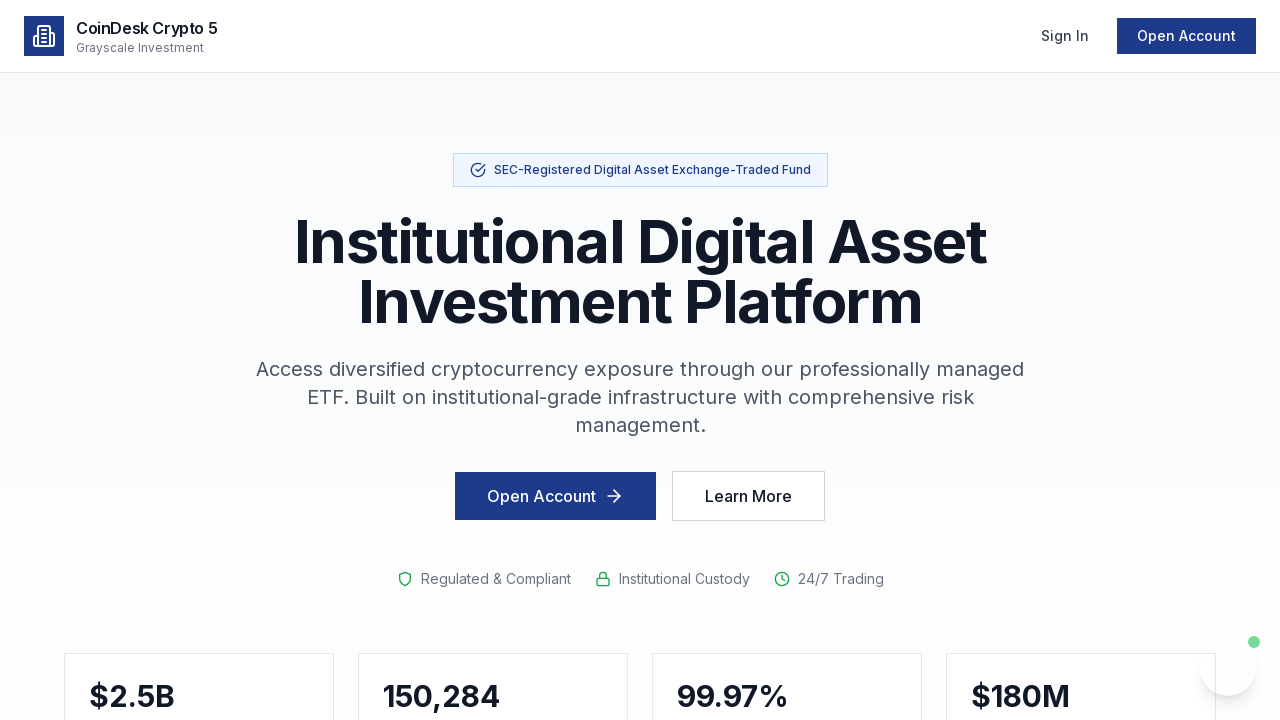

Set viewport to desktop size (1920x1080)
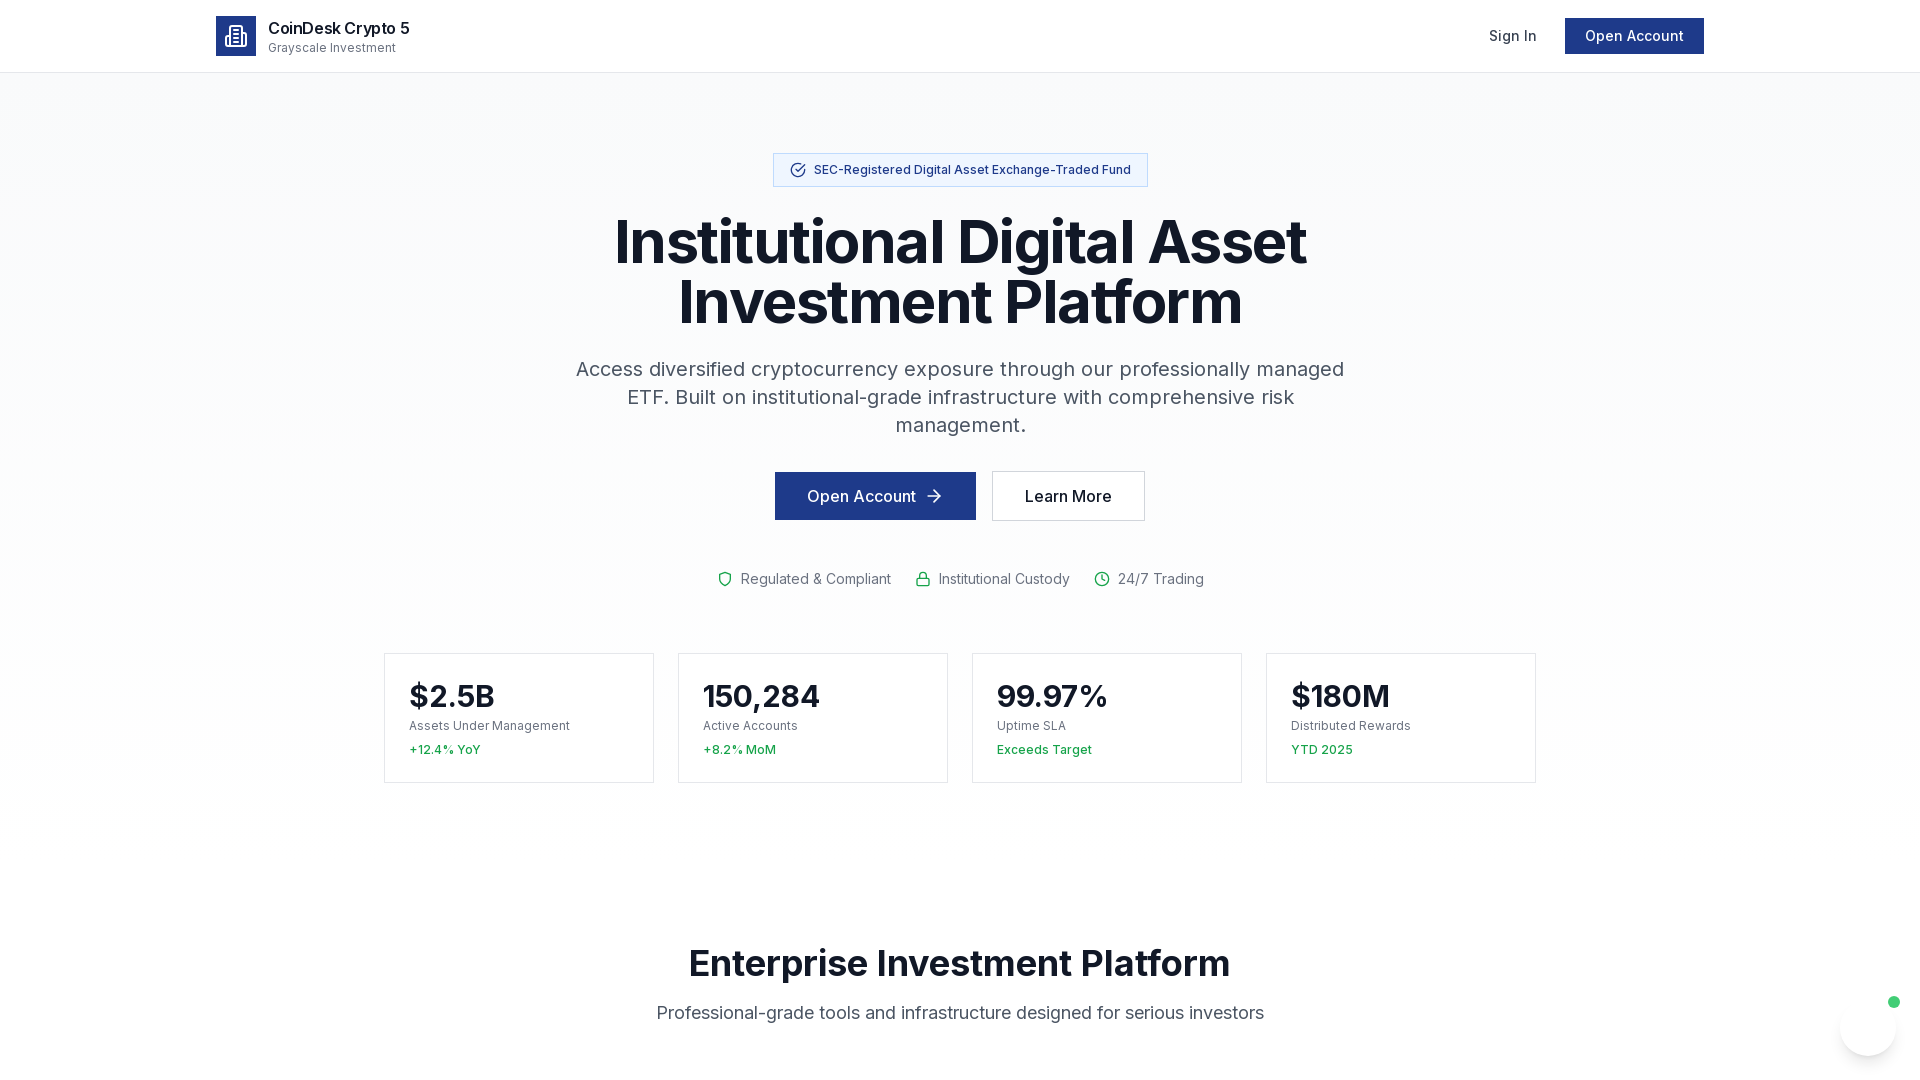

Reloaded page to apply desktop viewport
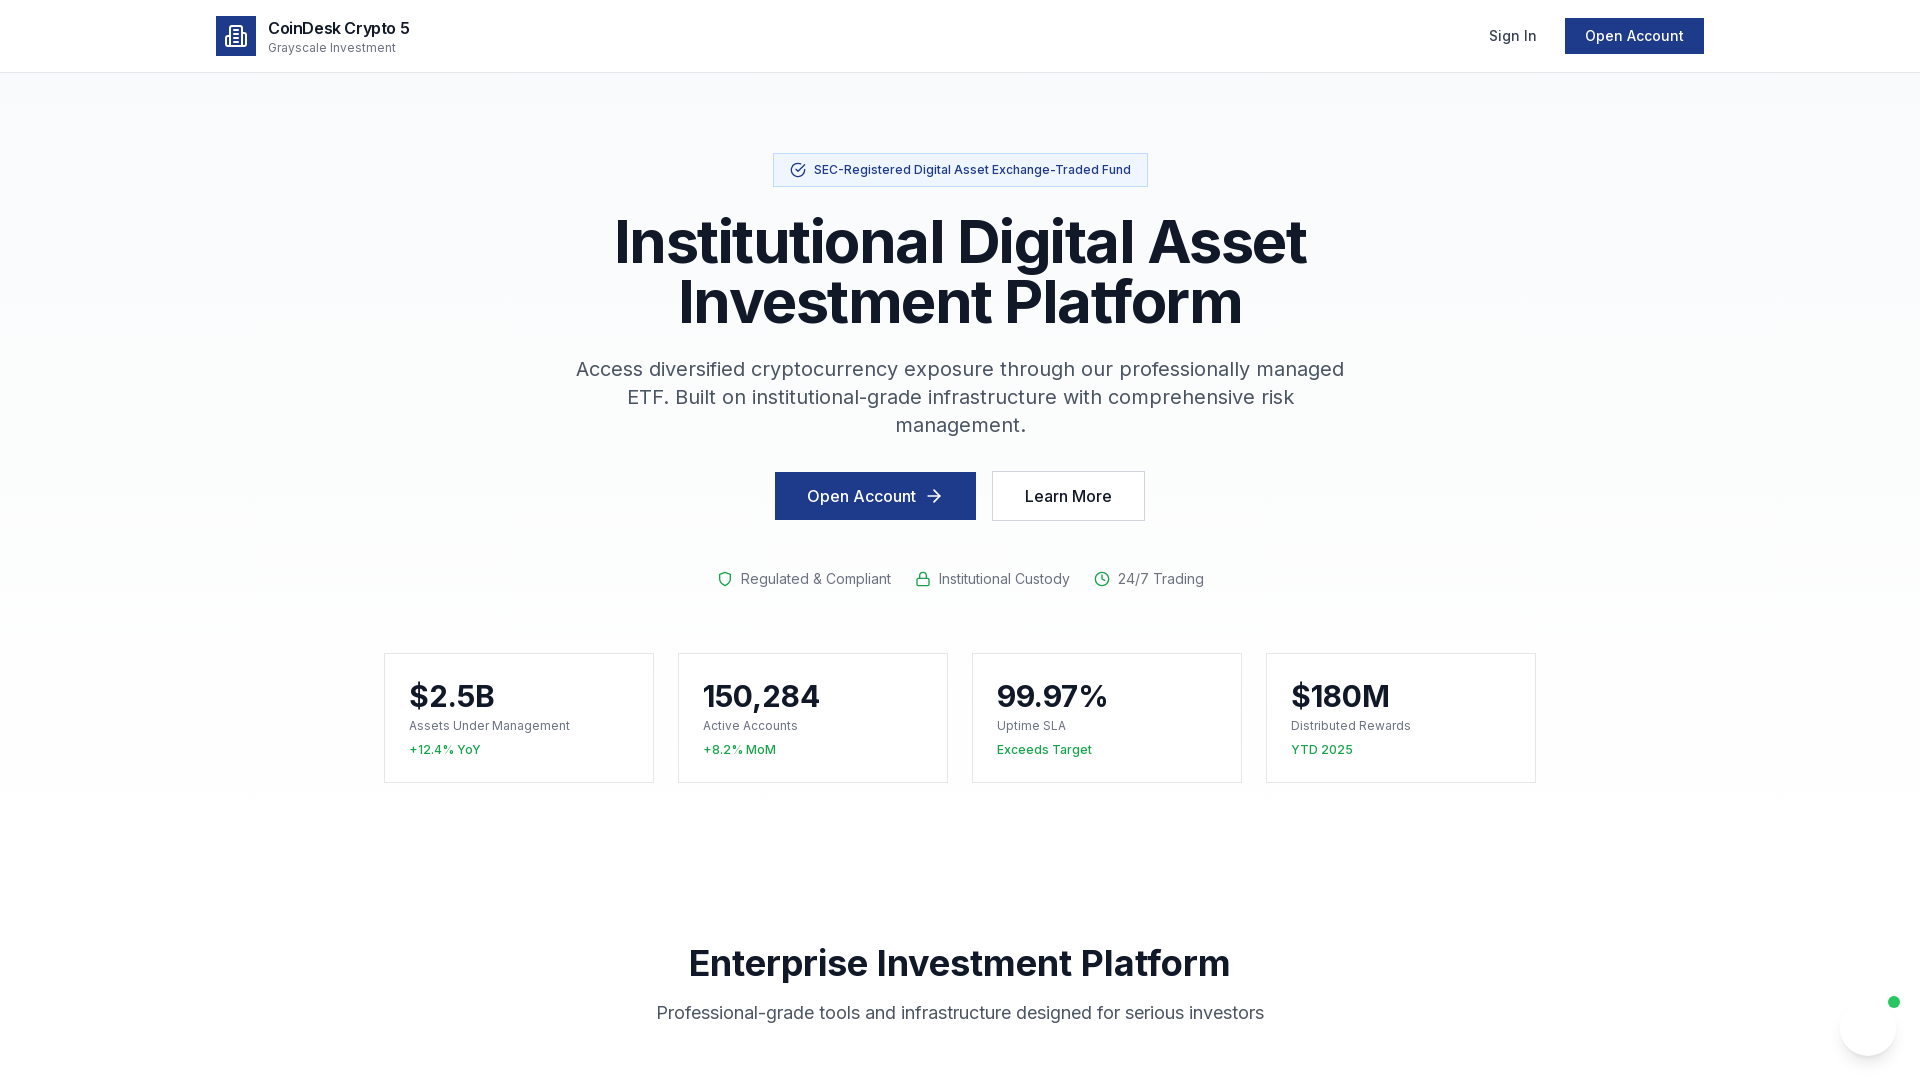

Landing page fully loaded on desktop viewport
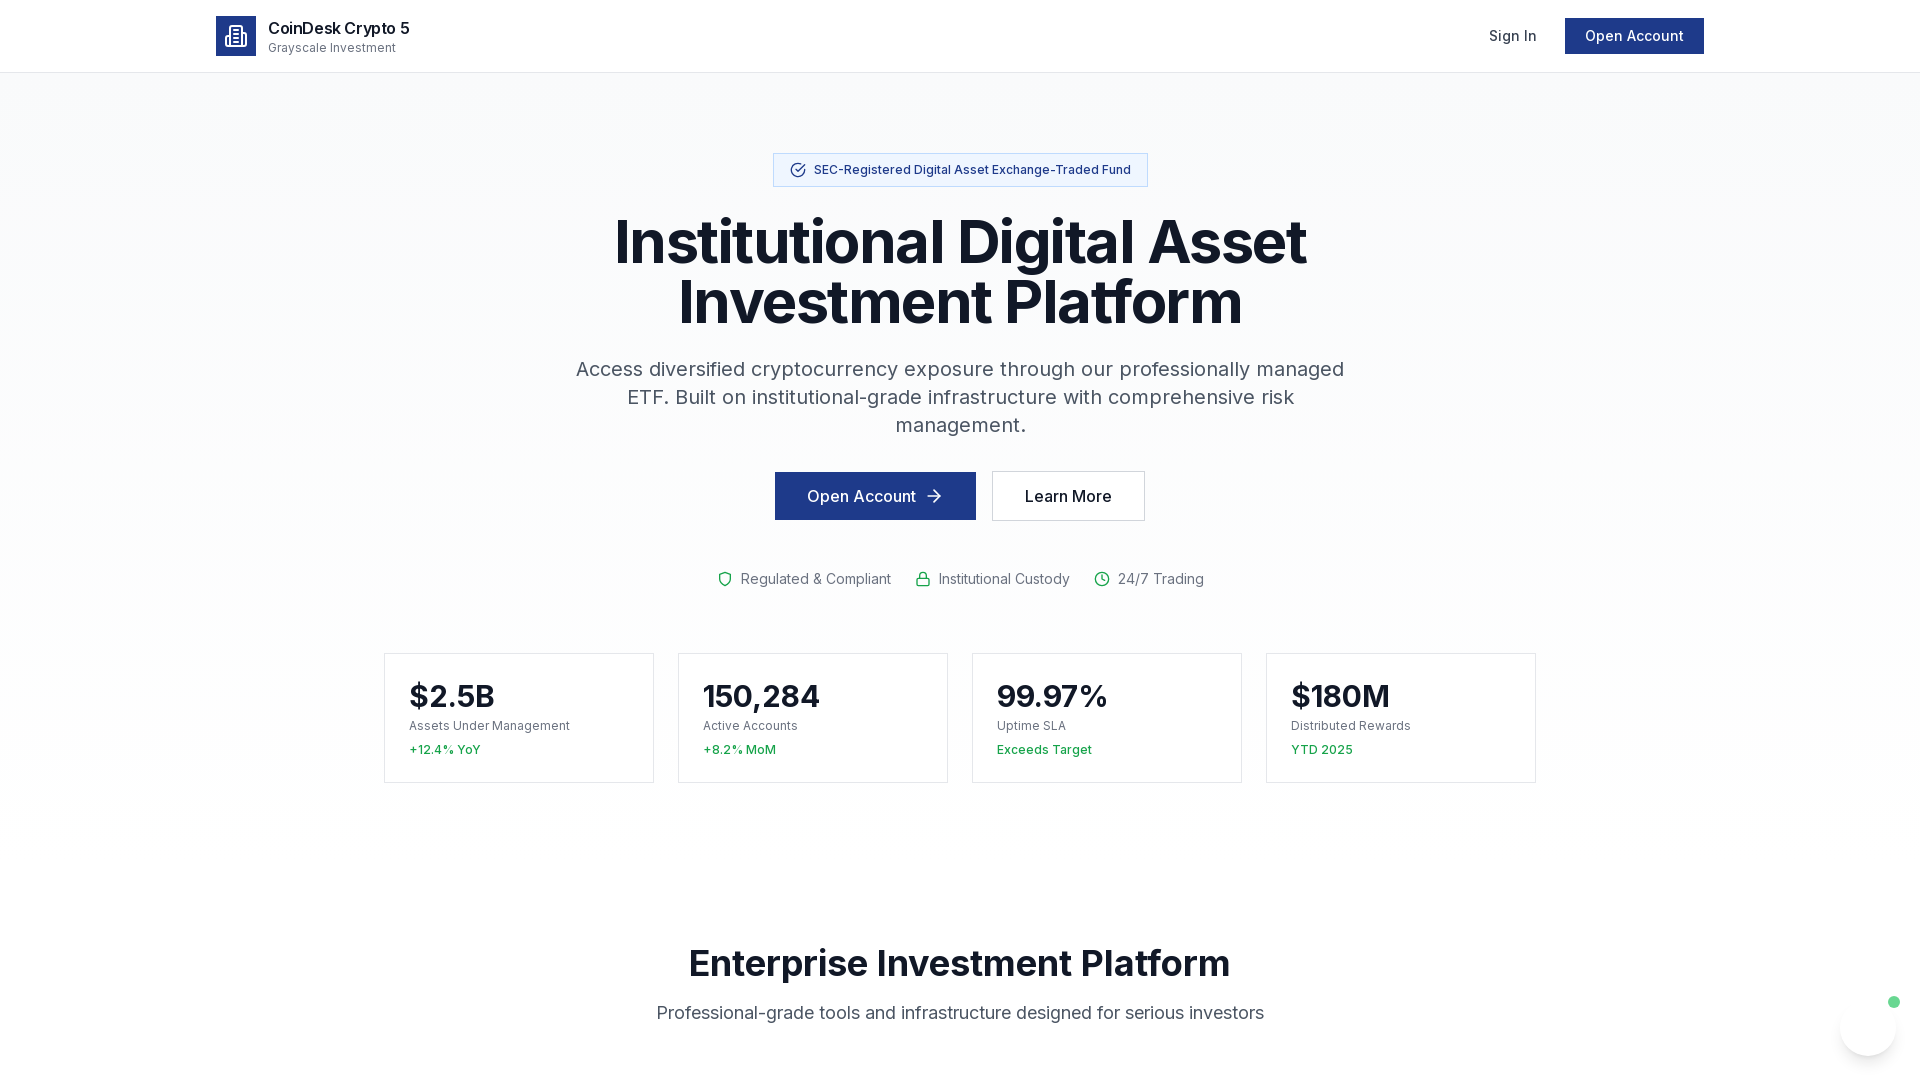

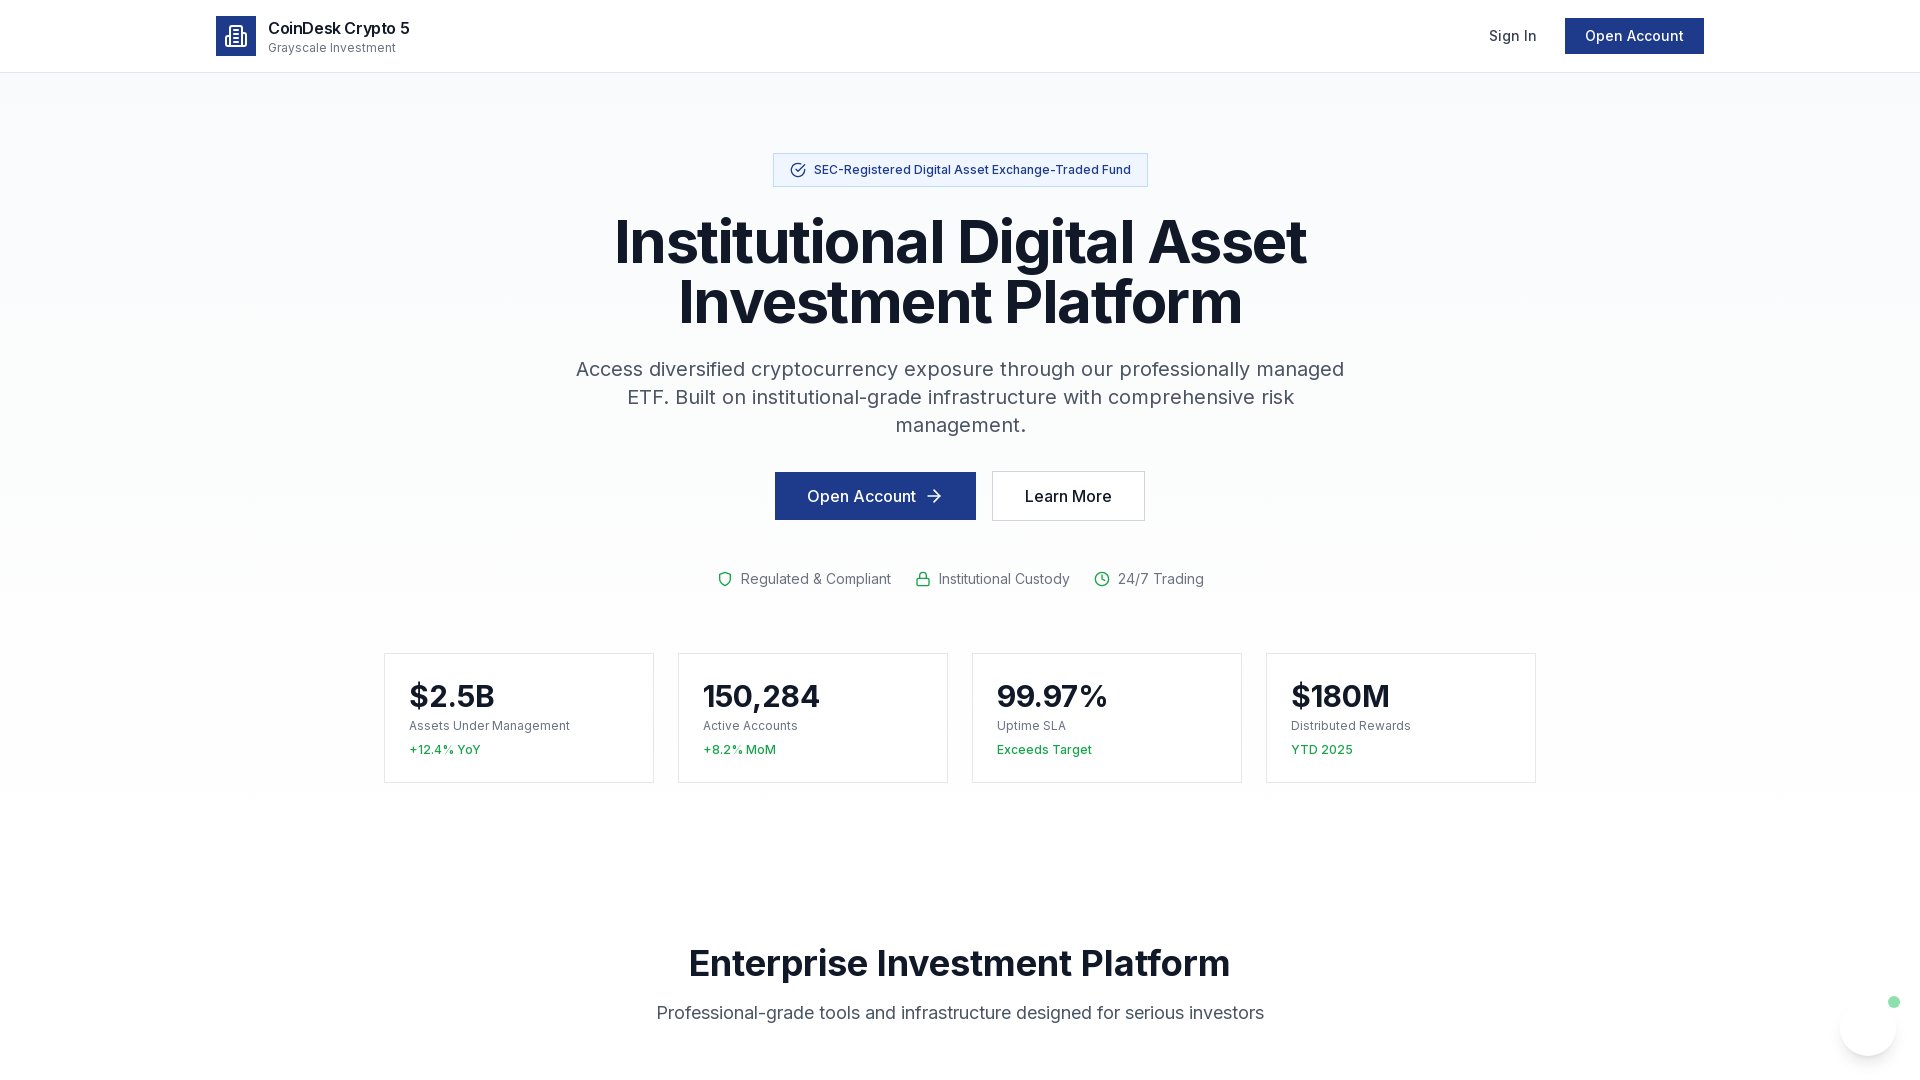